Tests a car buying flow by waiting for price to show $550, then clicking buy button and verifying success message

Starting URL: https://erikdark.github.io/QA_autotest_16/

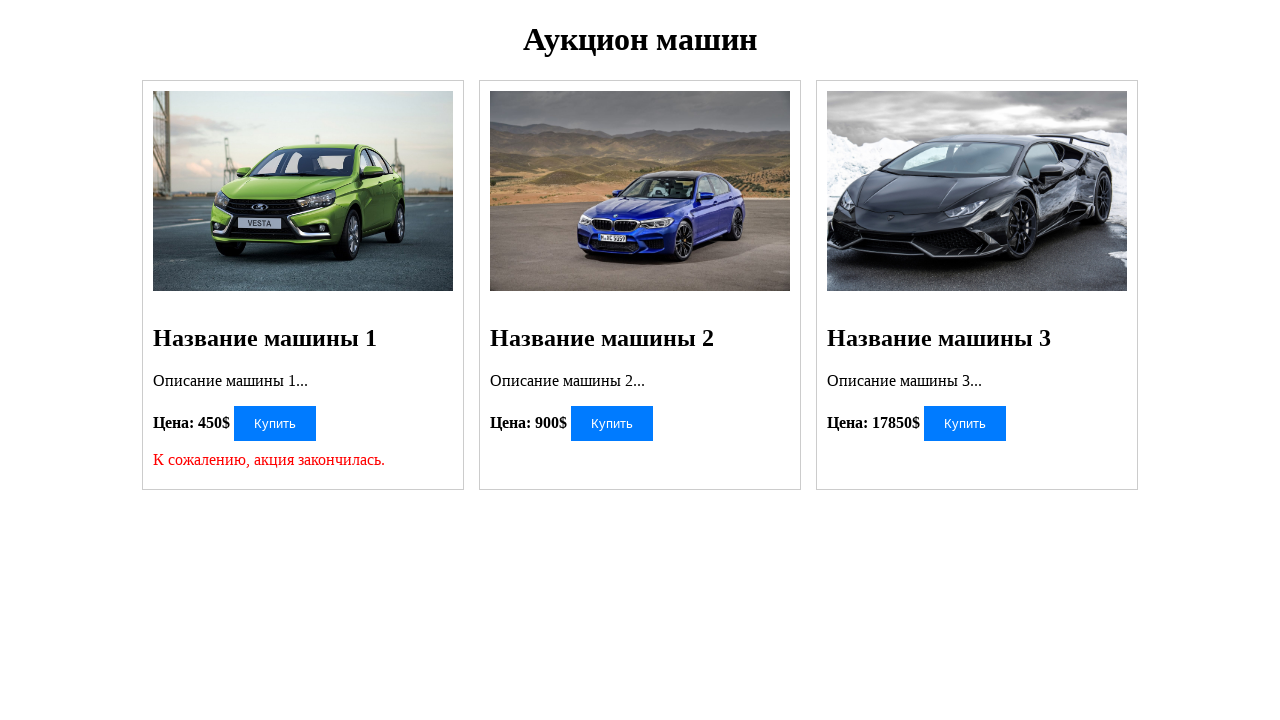

Navigated to car buying application
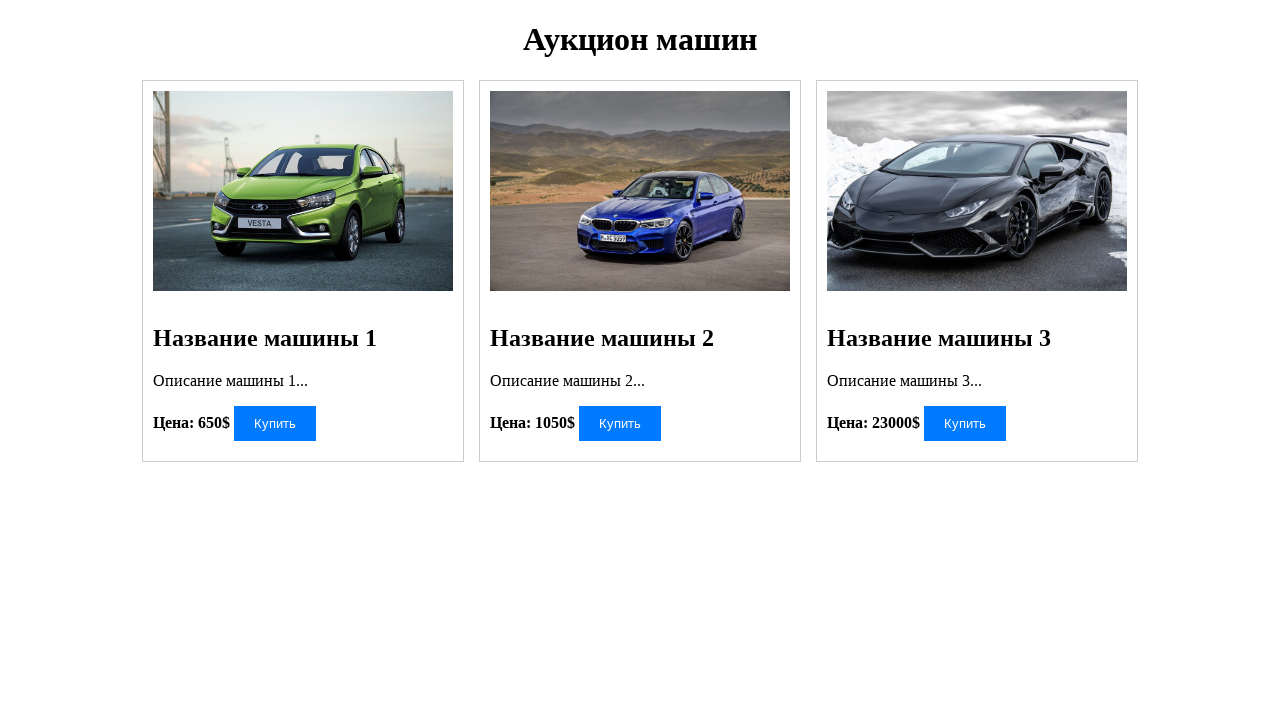

Price reached $550 as expected
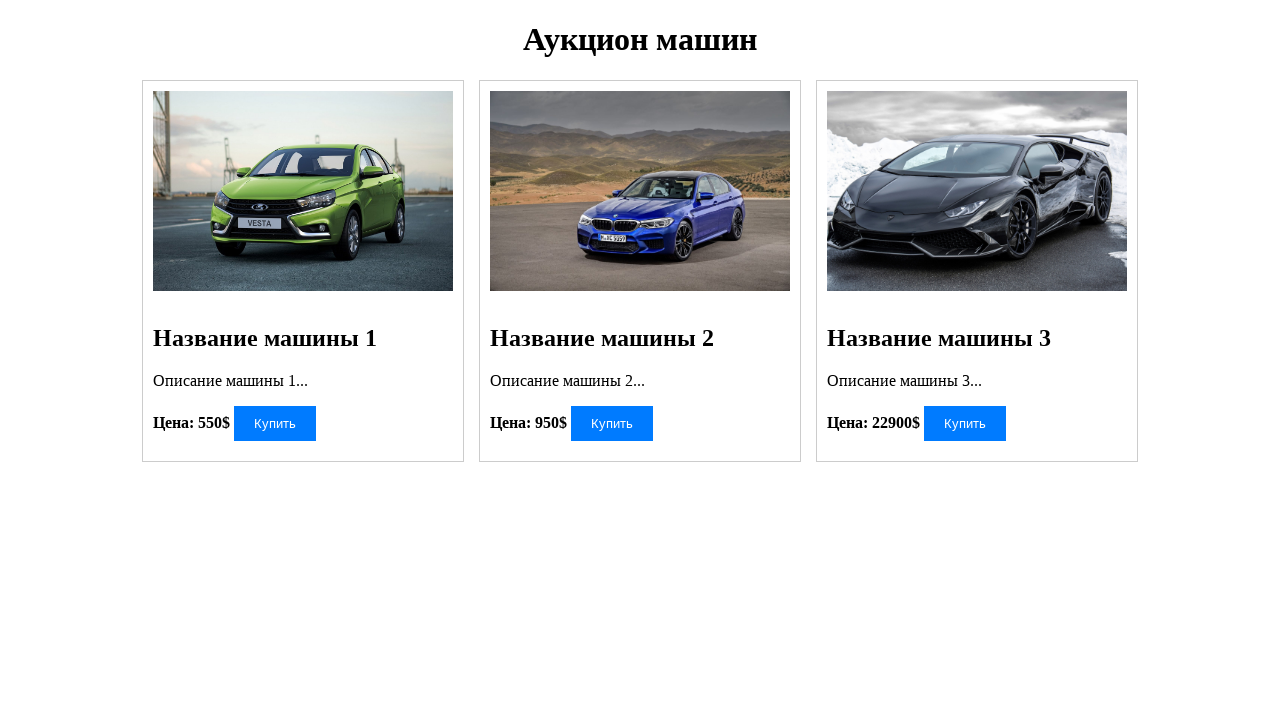

Clicked buy button to purchase the car at (275, 423) on #buyButton1
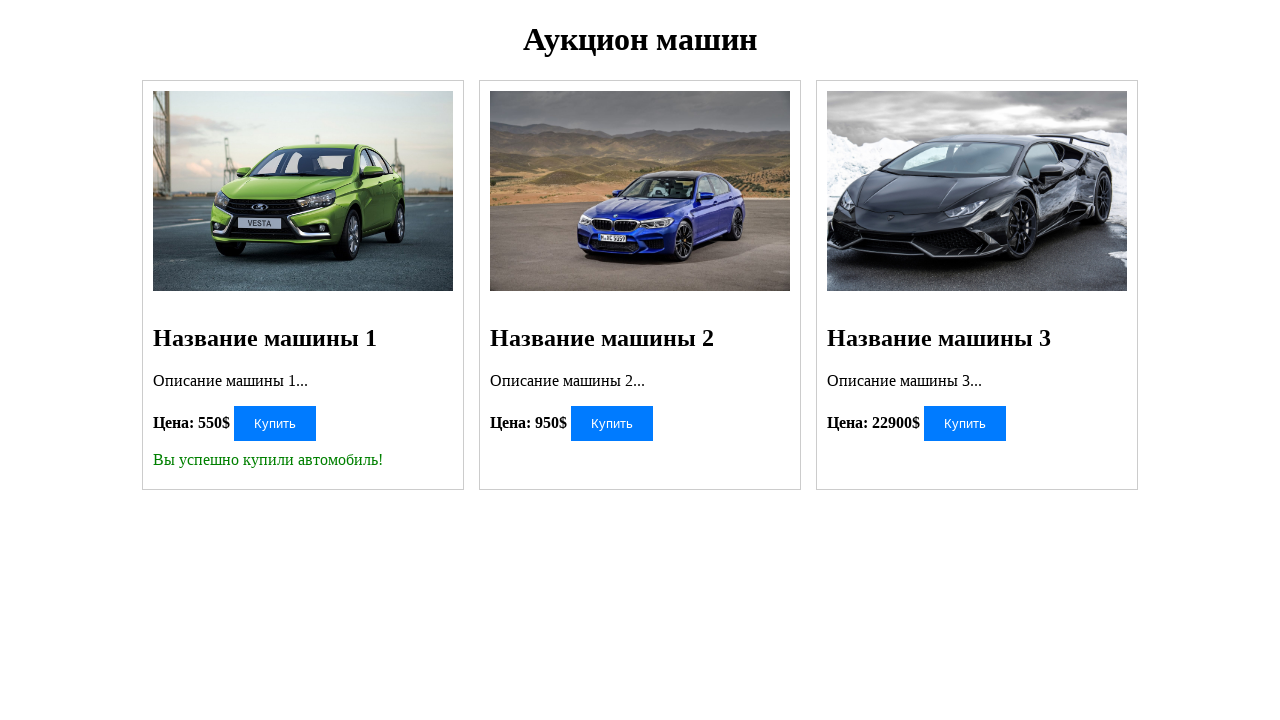

Success message element loaded
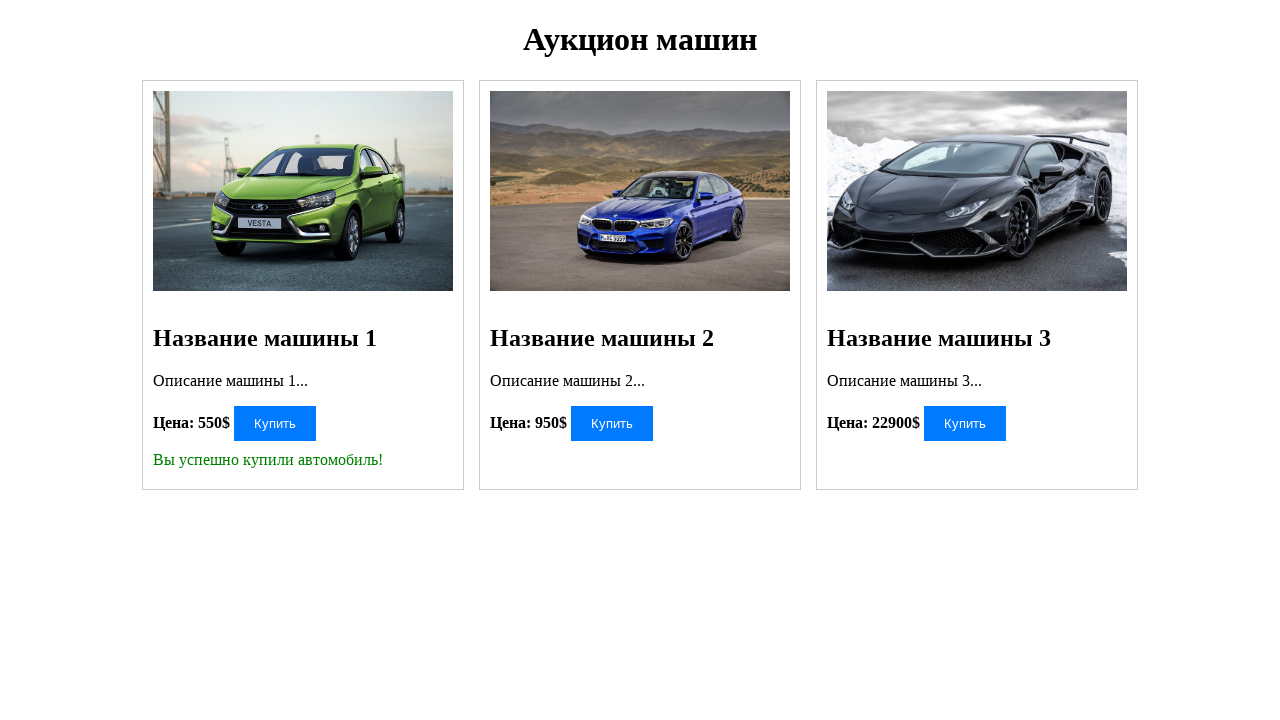

Verified success message: 'Вы успешно купили автомобиль!' is displayed
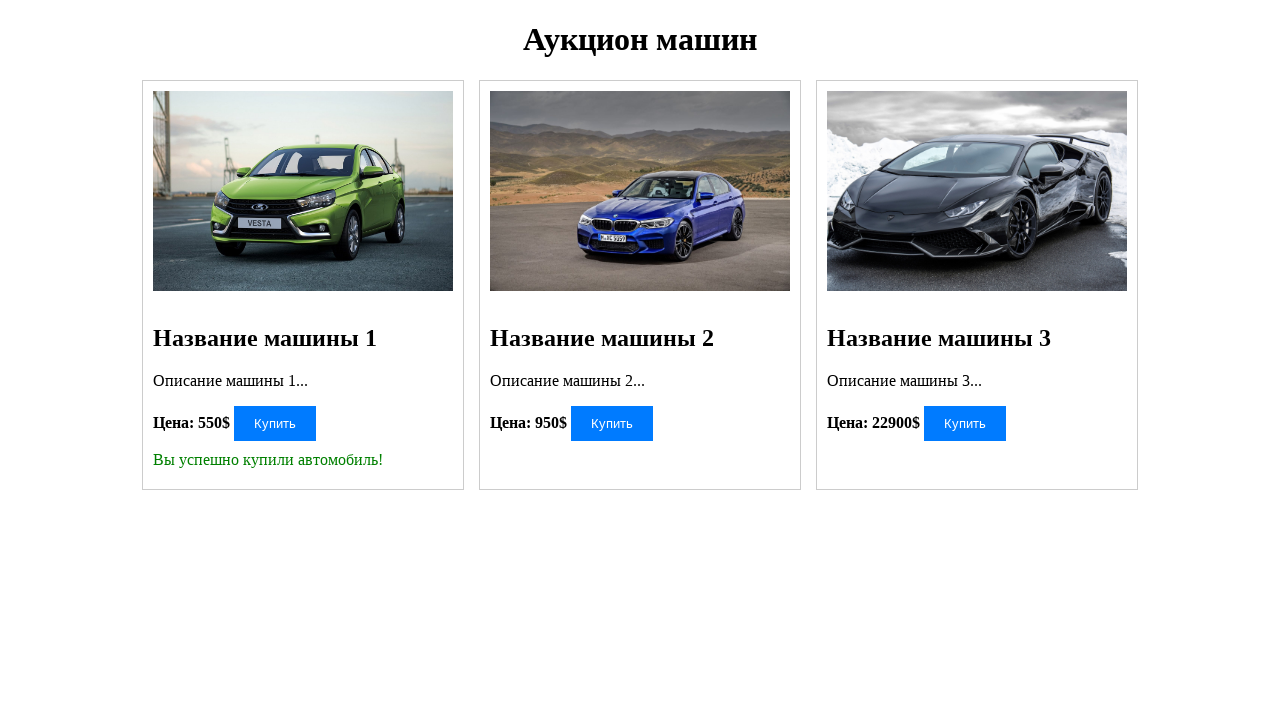

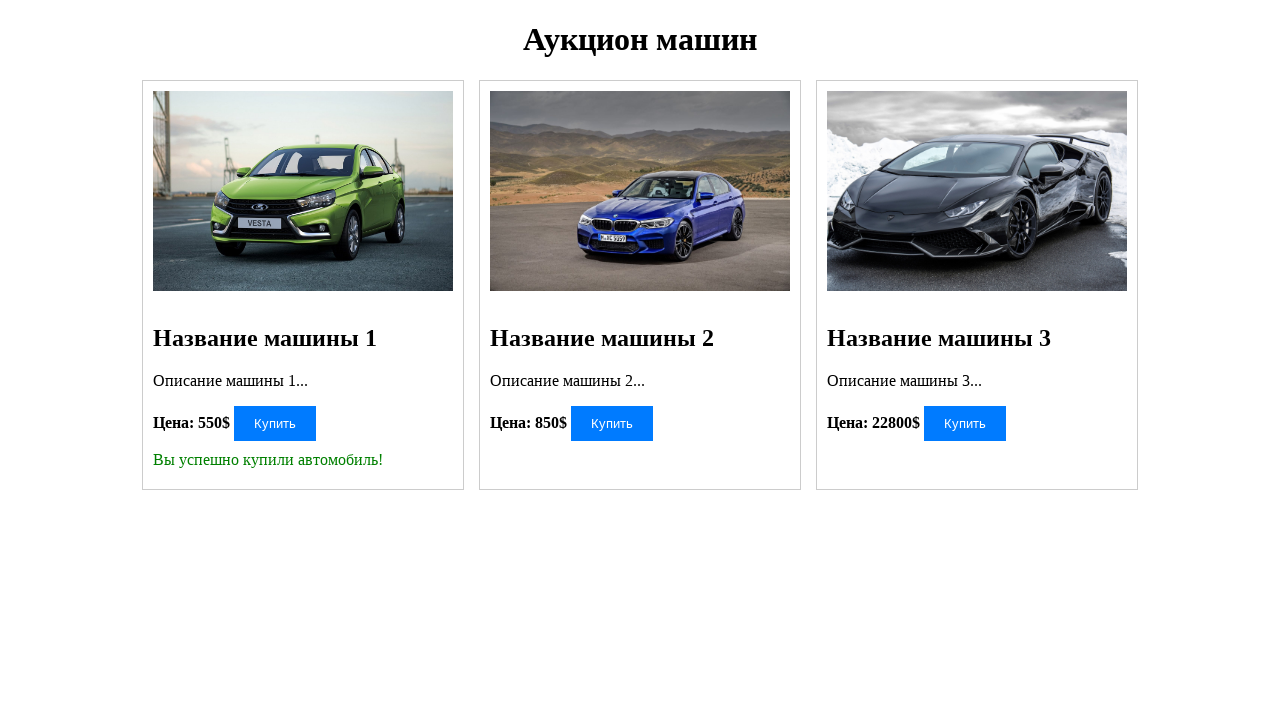